Tests calendar date picker functionality by selecting a specific date (June 15, 2027) through year, month, and day selection, then verifies the selected values

Starting URL: https://rahulshettyacademy.com/seleniumPractise/#/offers

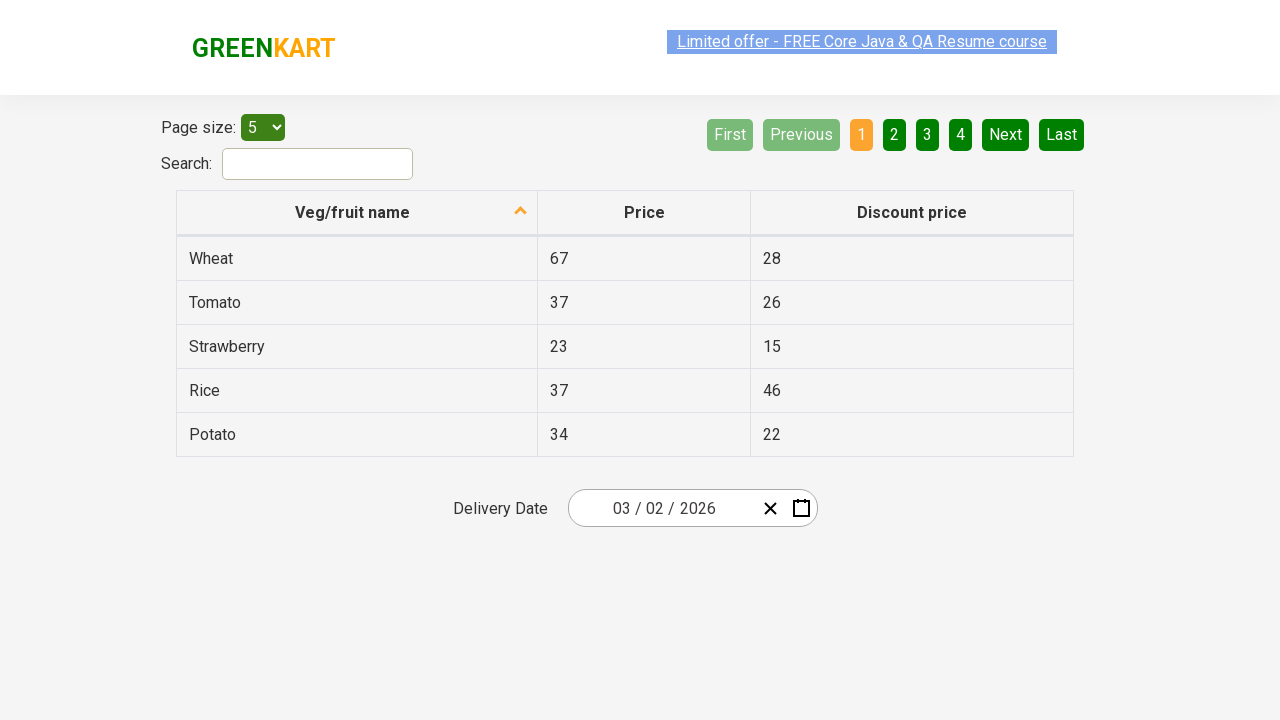

Clicked date picker input group to open calendar at (662, 508) on .react-date-picker__inputGroup
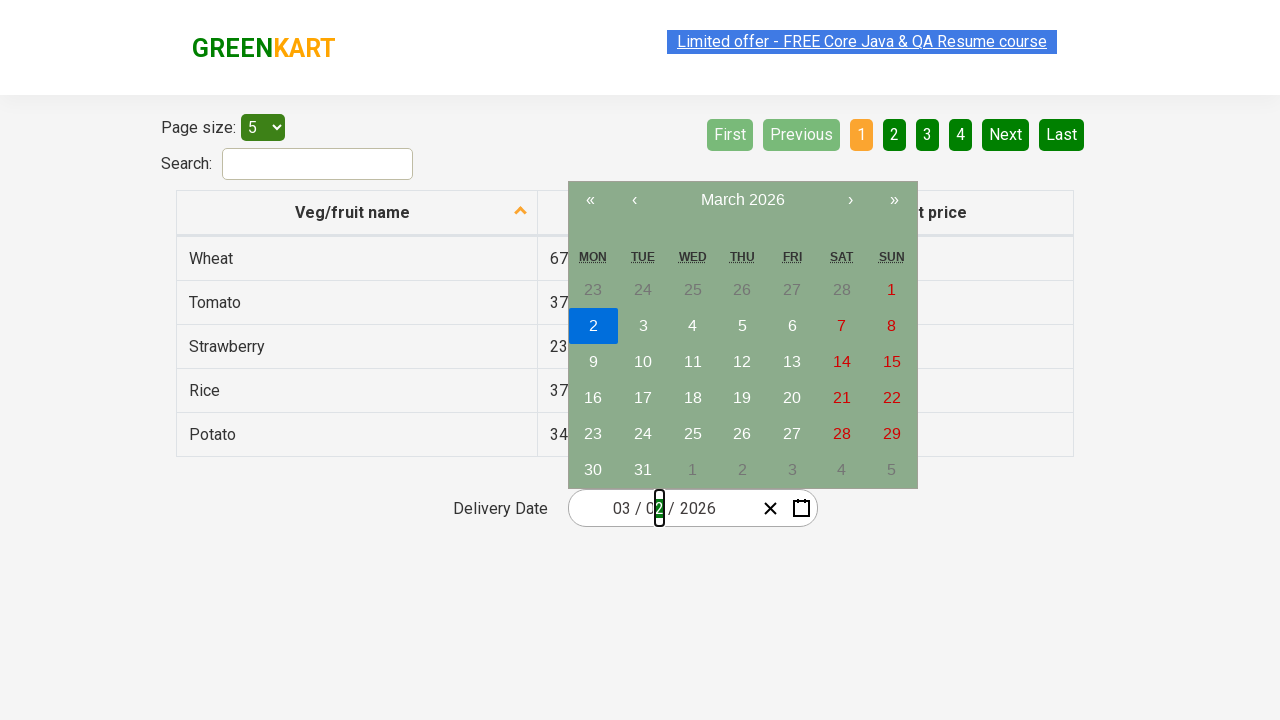

Clicked navigation label to open month view at (742, 200) on .react-calendar__navigation__label
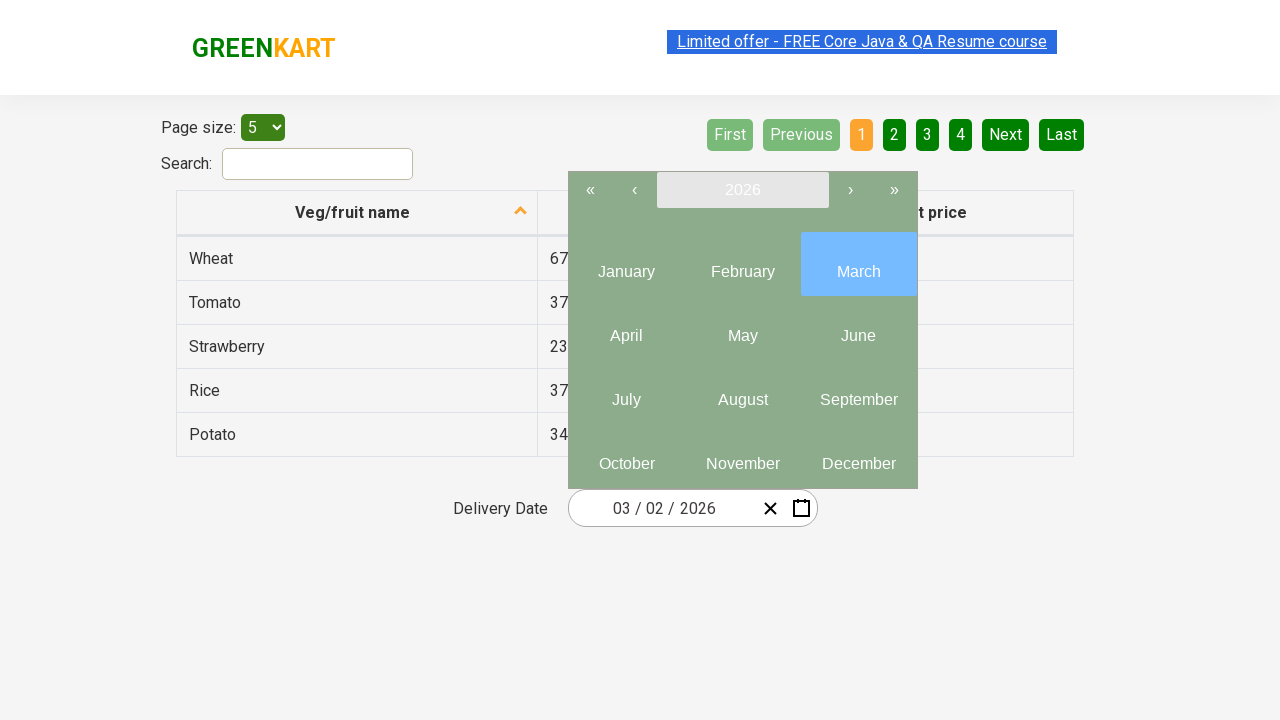

Clicked navigation label again to open year view at (742, 190) on .react-calendar__navigation__label
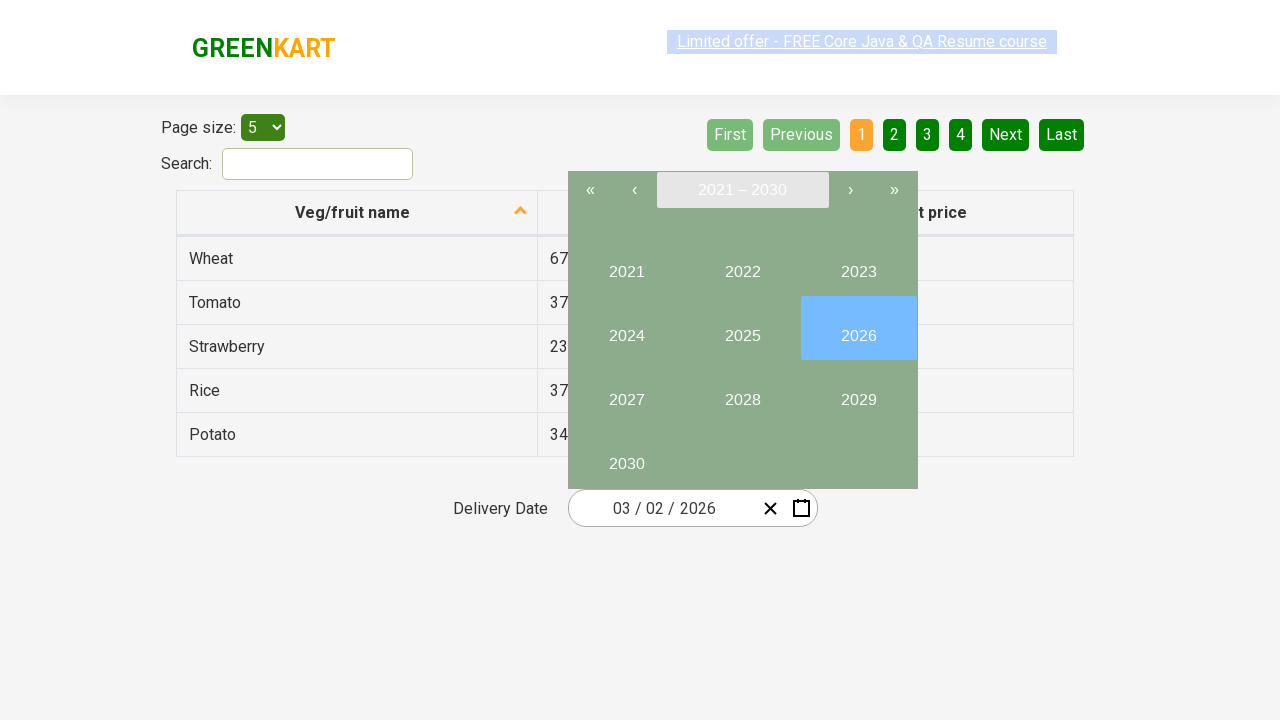

Selected year 2027 at (626, 392) on //button[text()='2027']
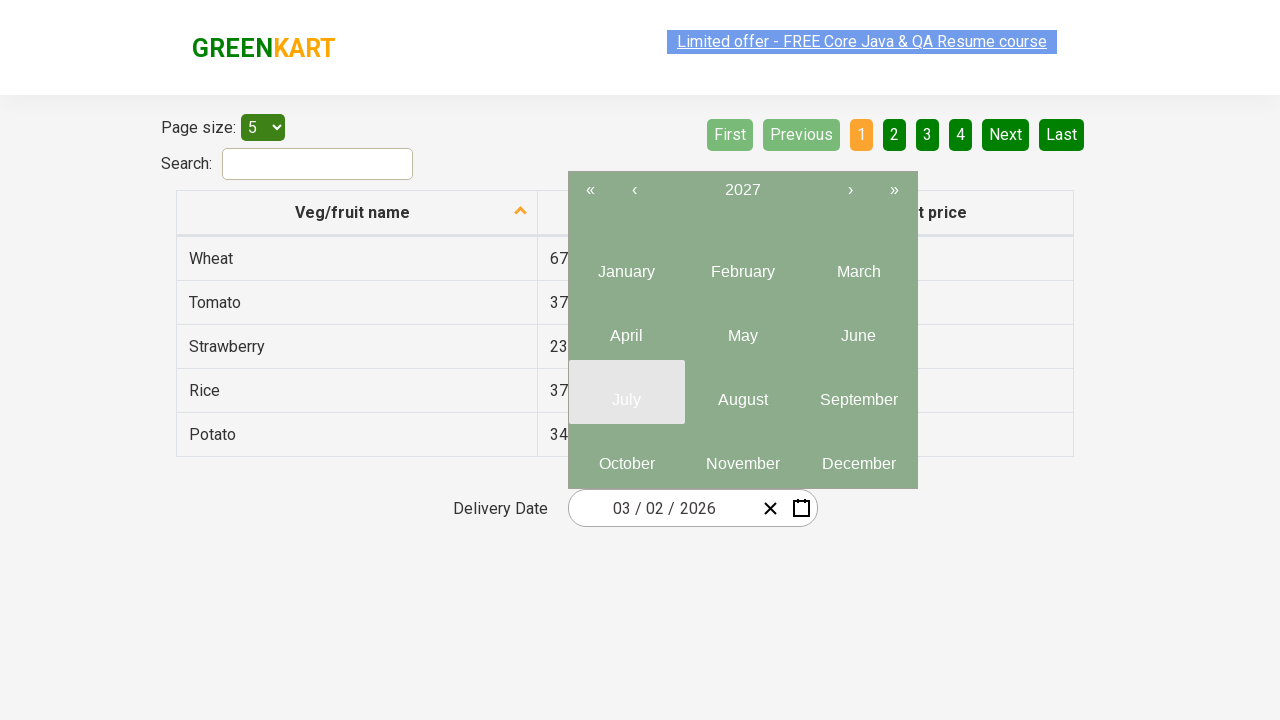

Selected month 6 (June) at (858, 328) on .react-calendar__year-view__months__month >> nth=5
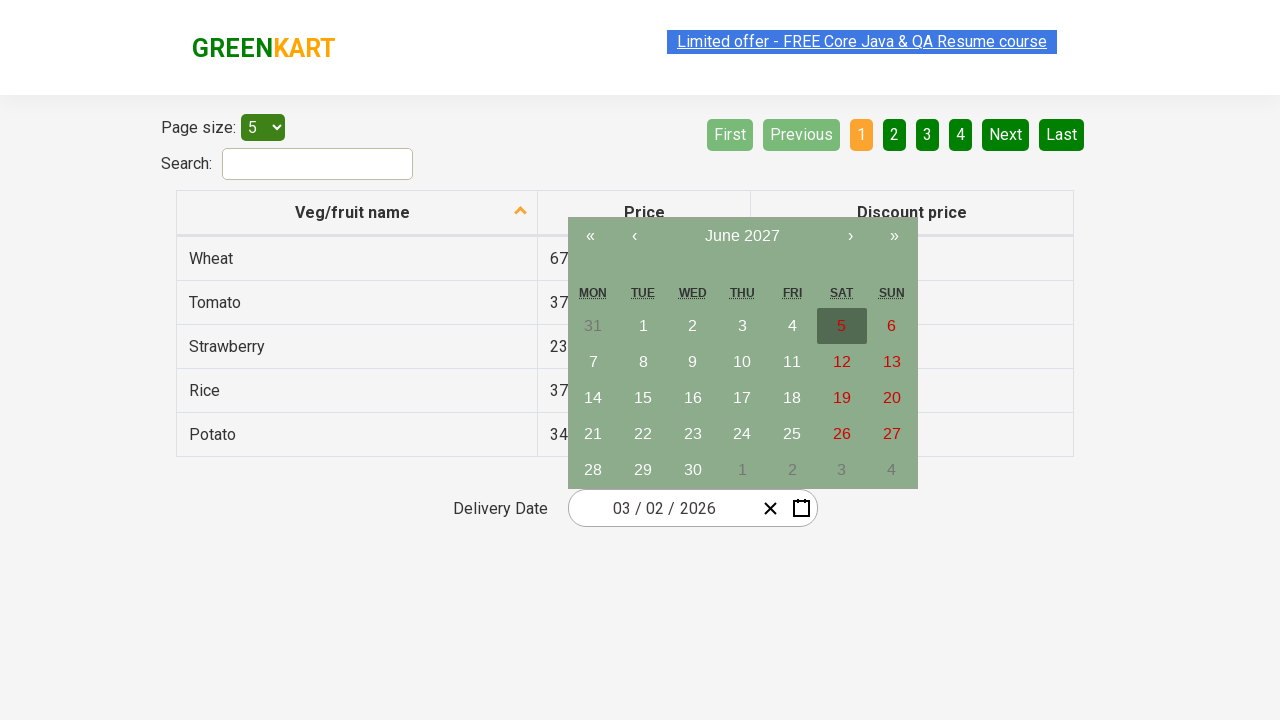

Selected date 15 at (643, 398) on //abbr[text()='15']
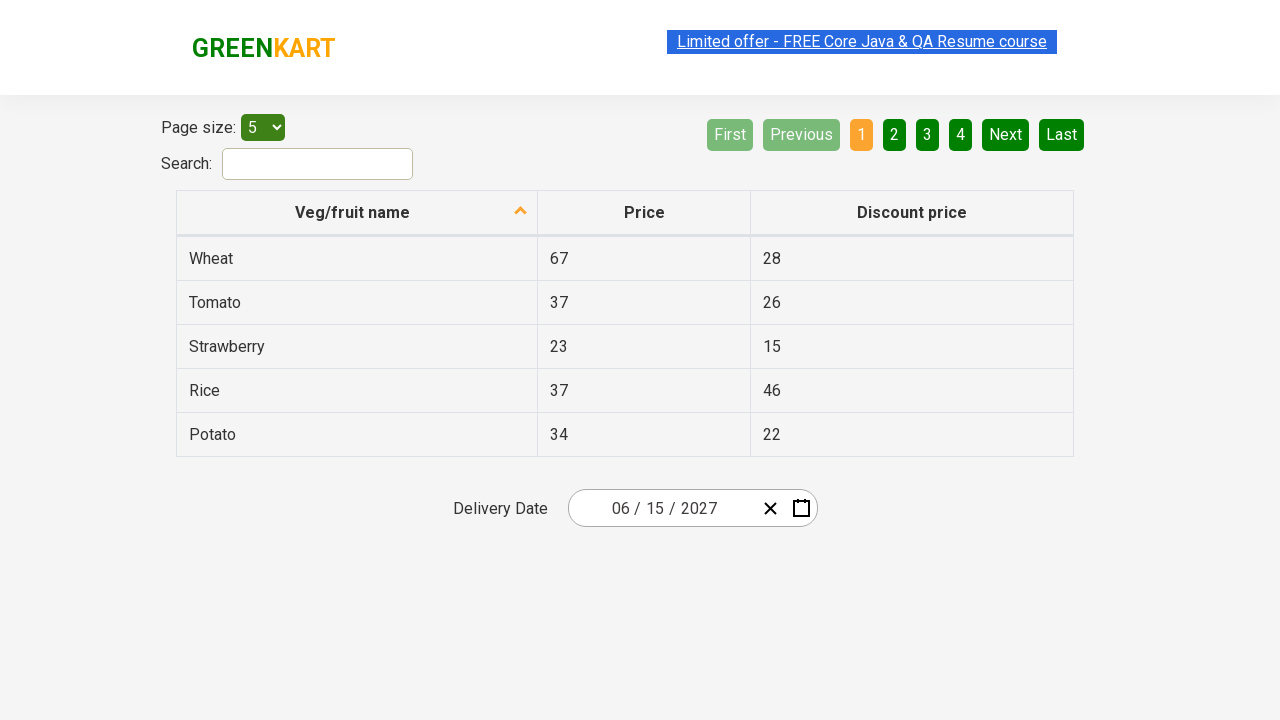

Date inputs populated and verified
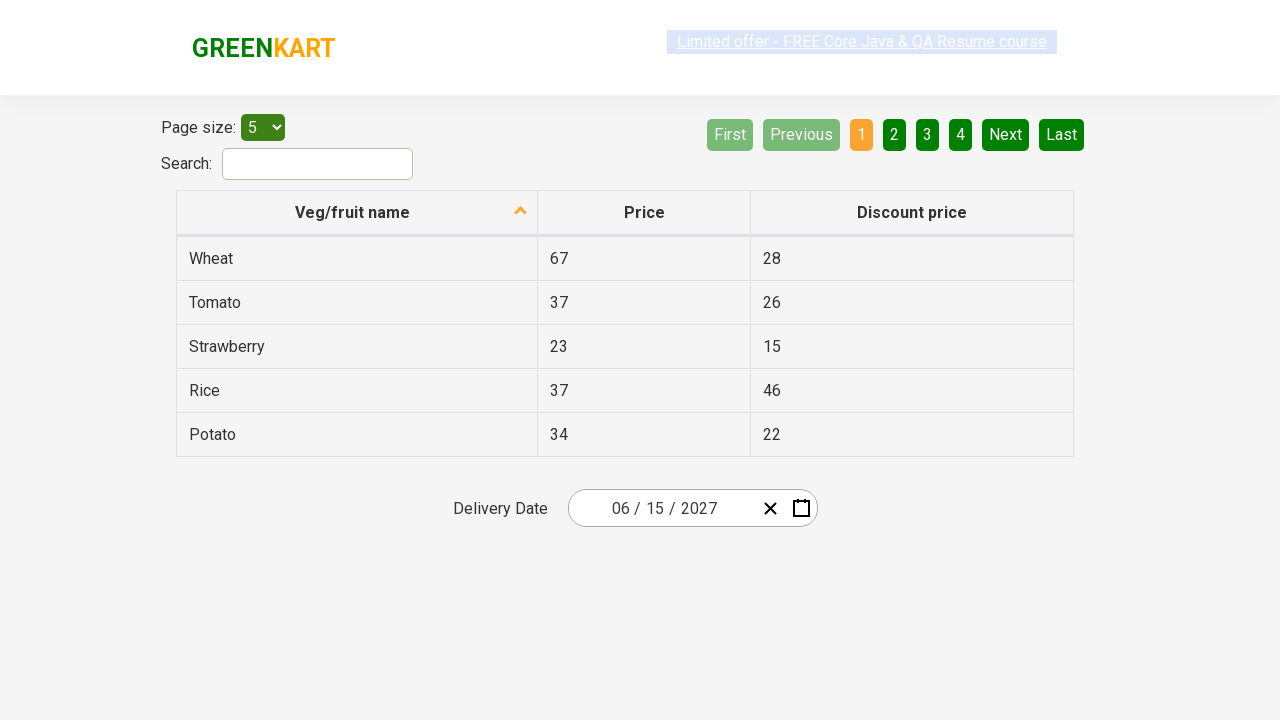

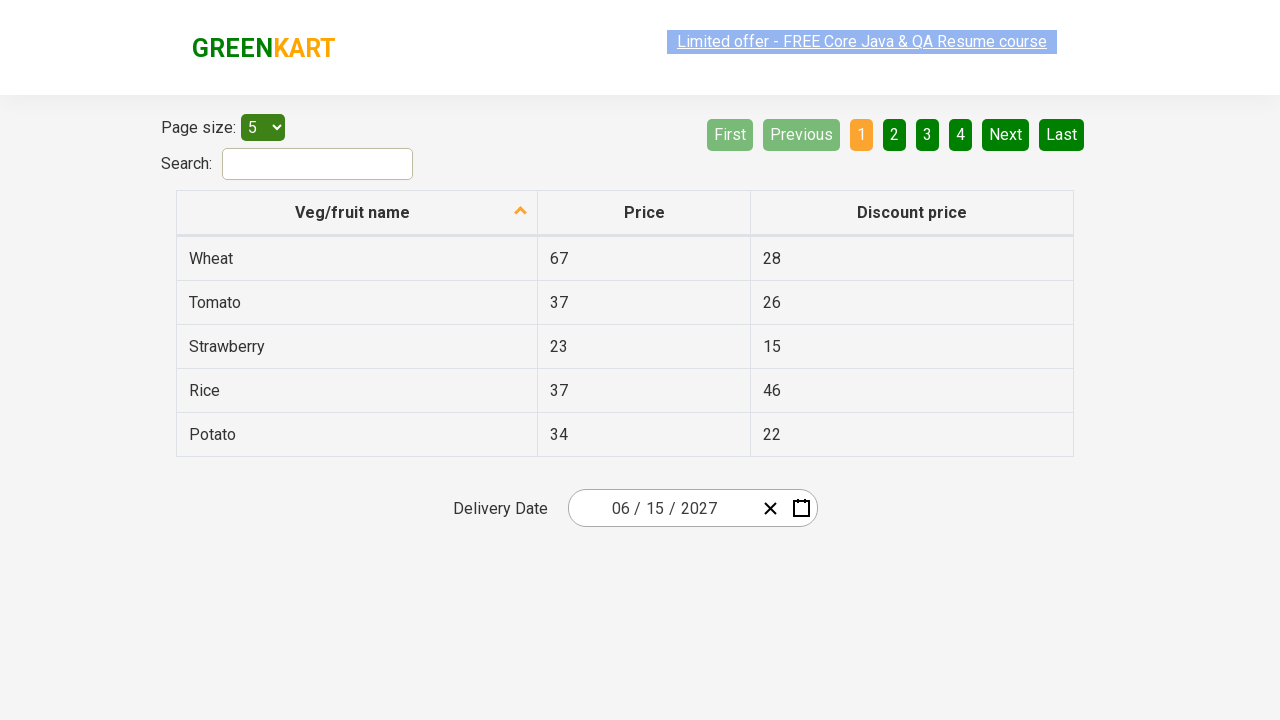